Navigates to a marketplace listing page for Mac products and verifies that listing items with prices and details are displayed.

Starting URL: https://www.ounaturg.ee/mac

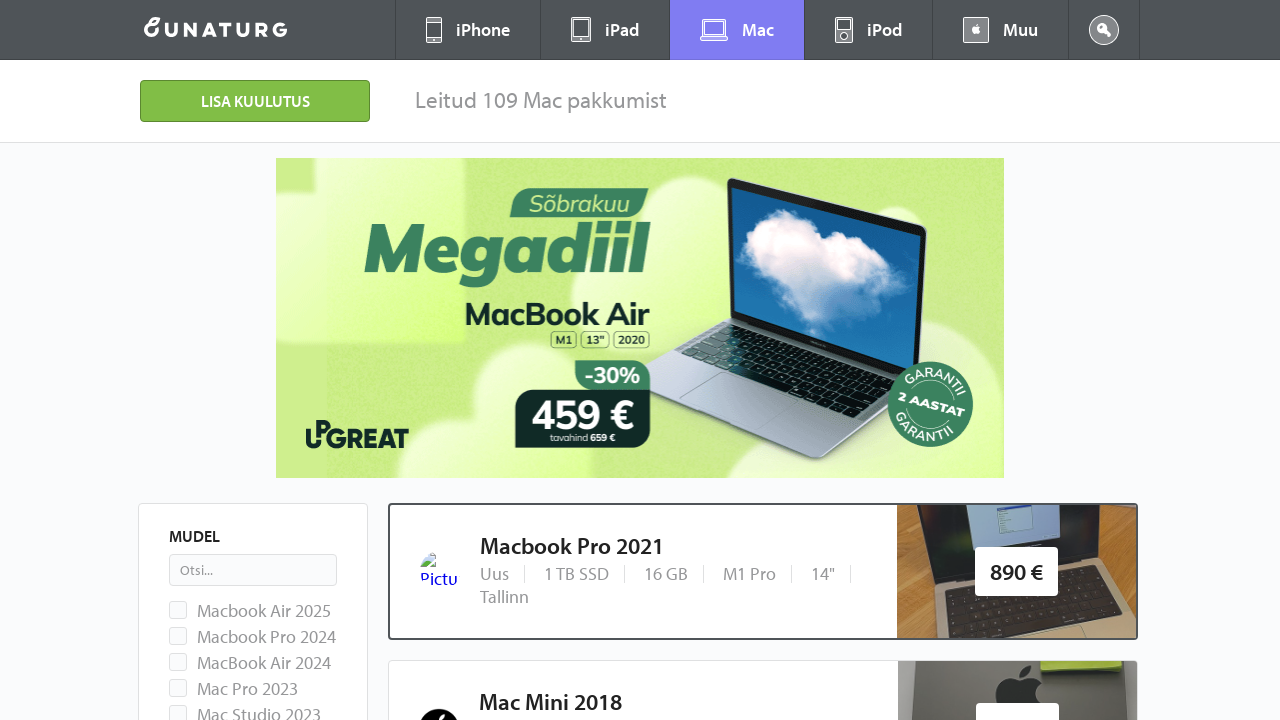

Navigated to Mac products marketplace listing page
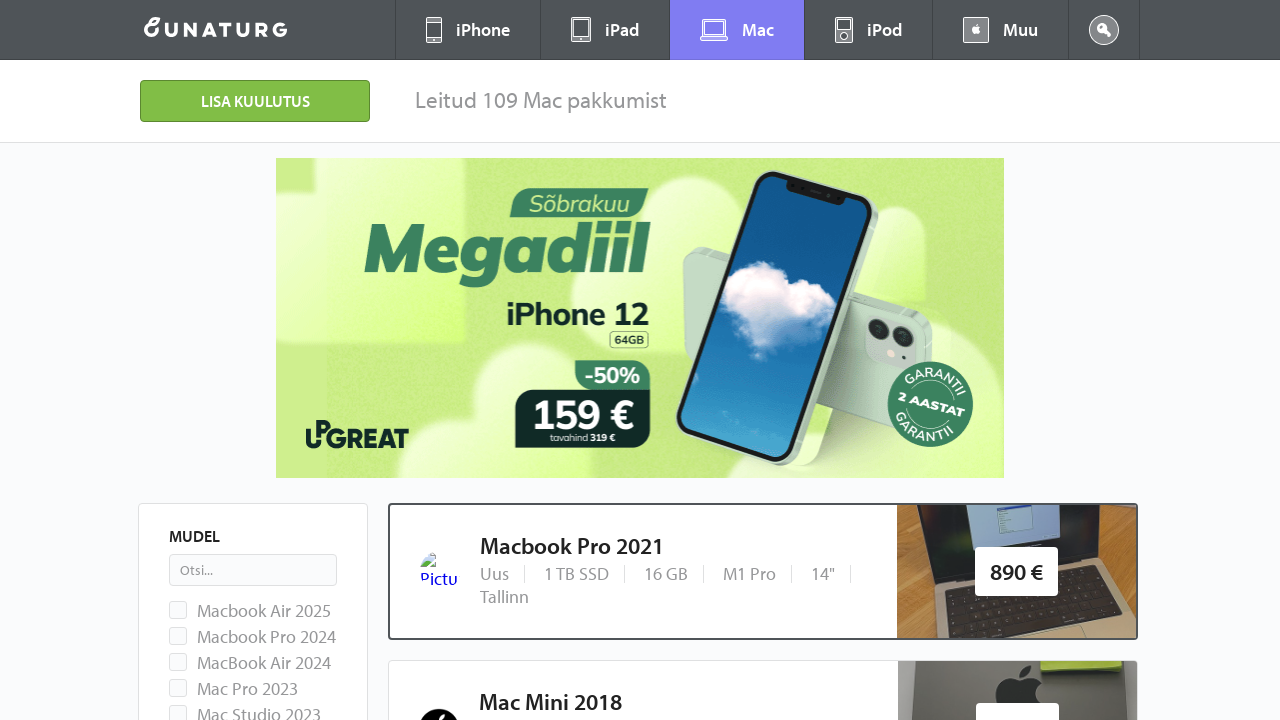

Listing item containers loaded on the page
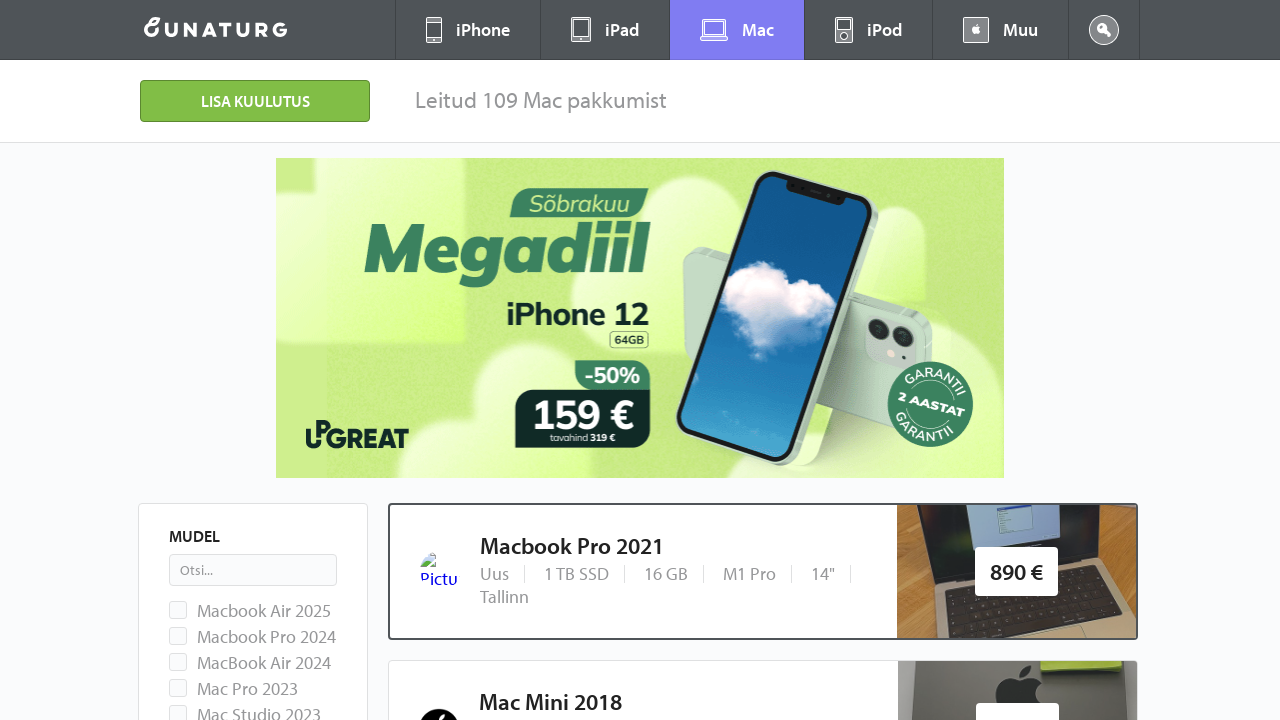

Listing item prices are displayed
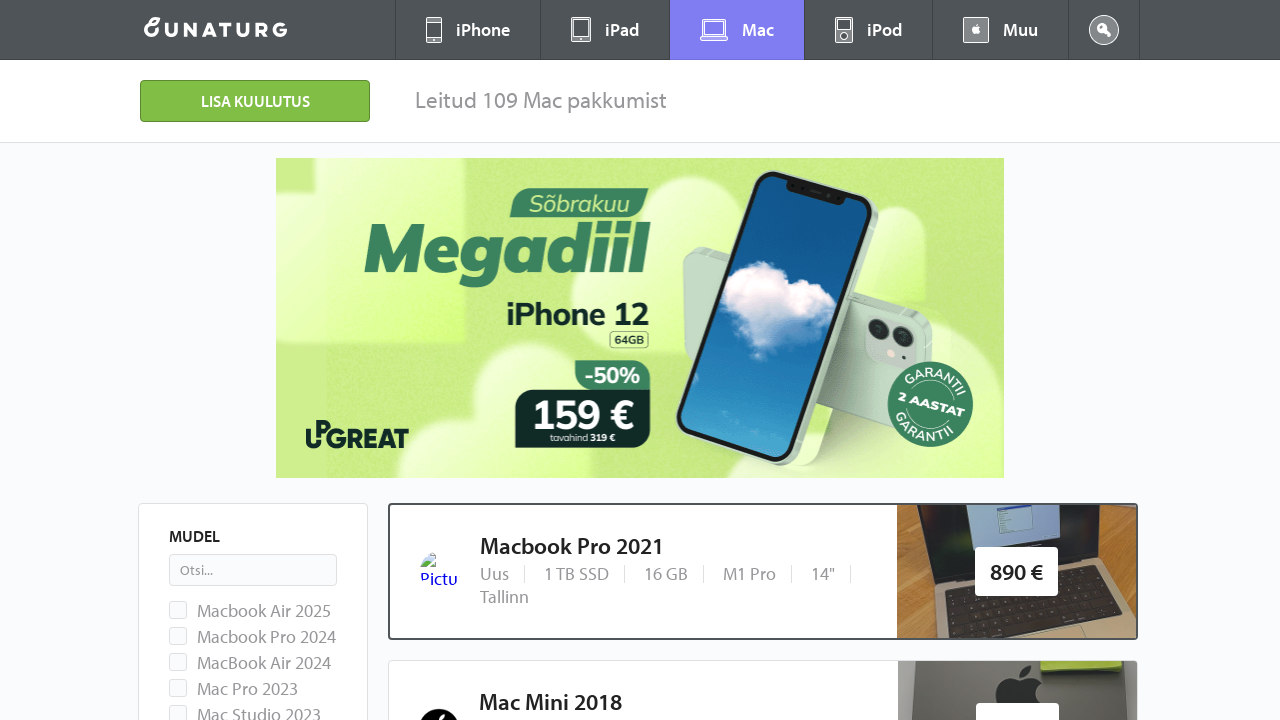

Listing item details are displayed
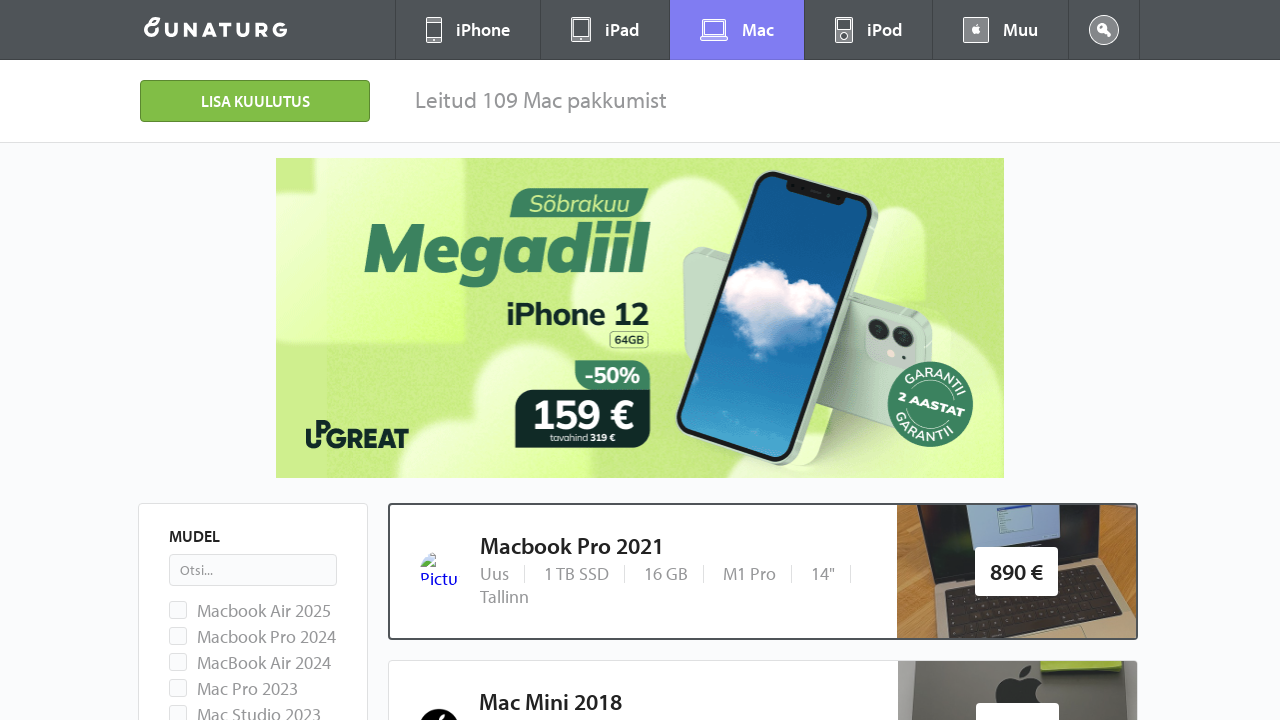

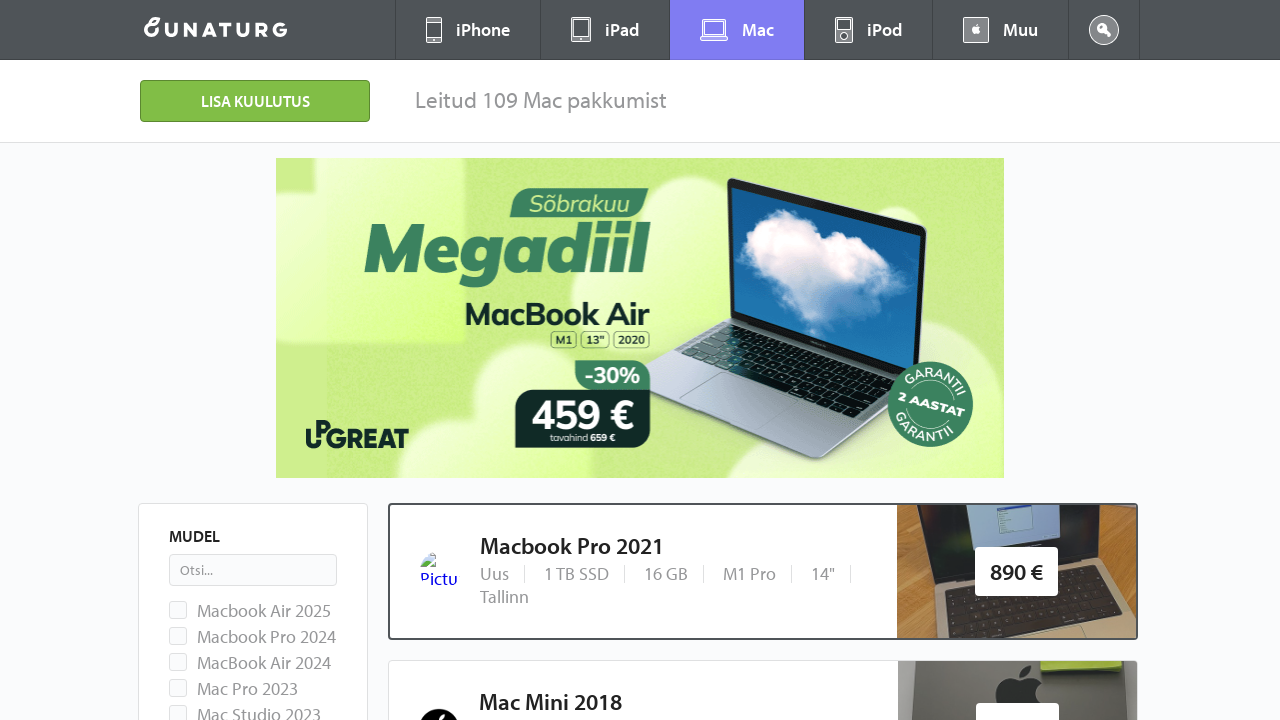